Verifies text content and attributes of UI elements on the NextBase CRM login page including the "Remember me" label and "Forgot password" link

Starting URL: https://login1.nextbasecrm.com/

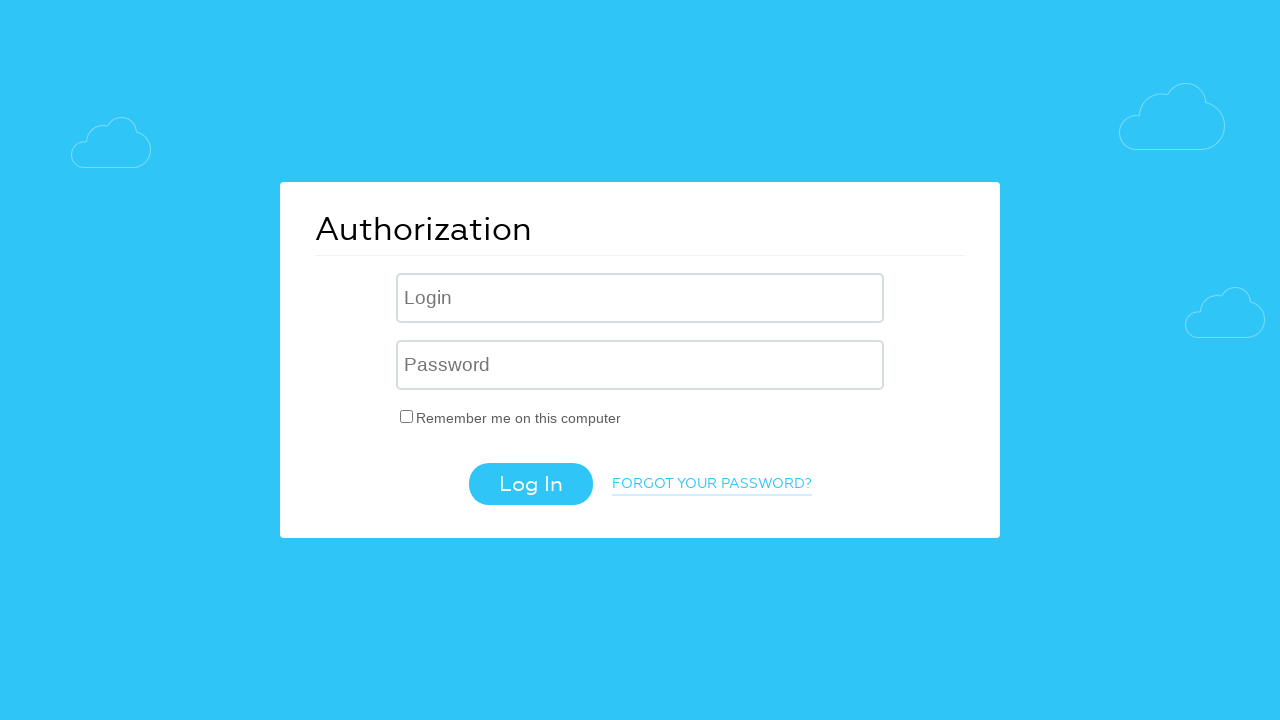

Located 'Remember me' checkbox label element
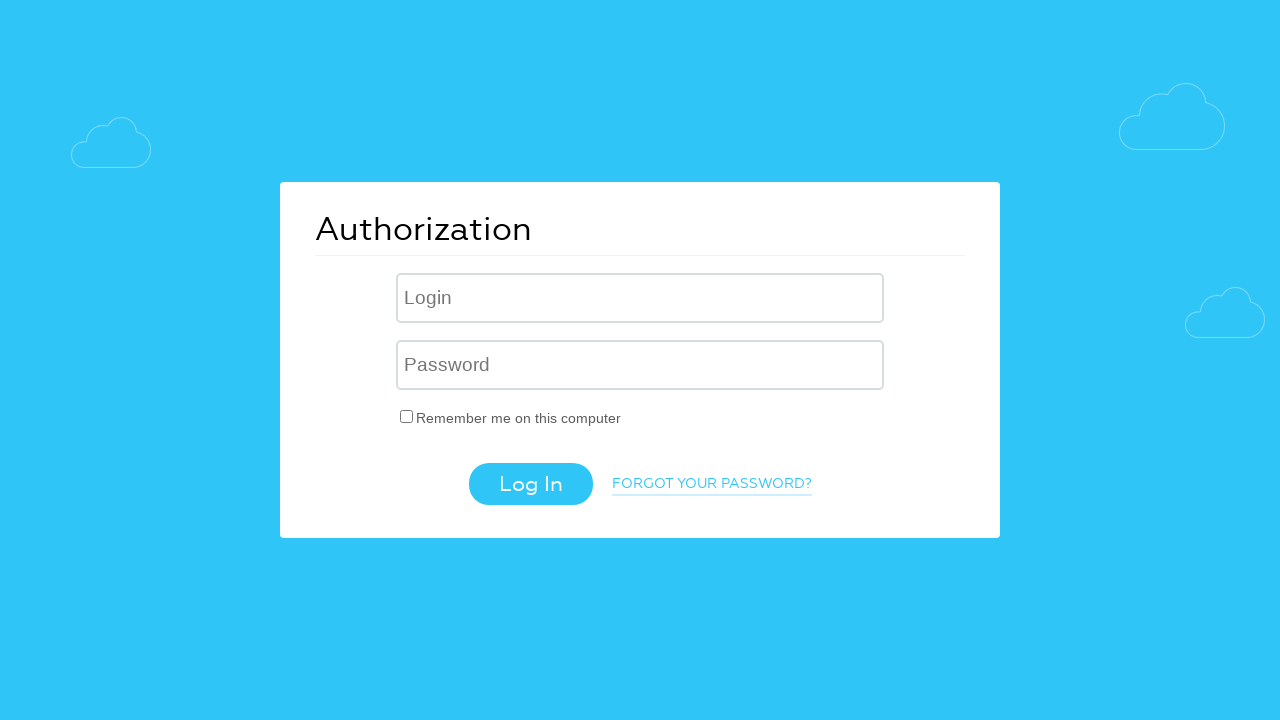

Retrieved text content from 'Remember me' label
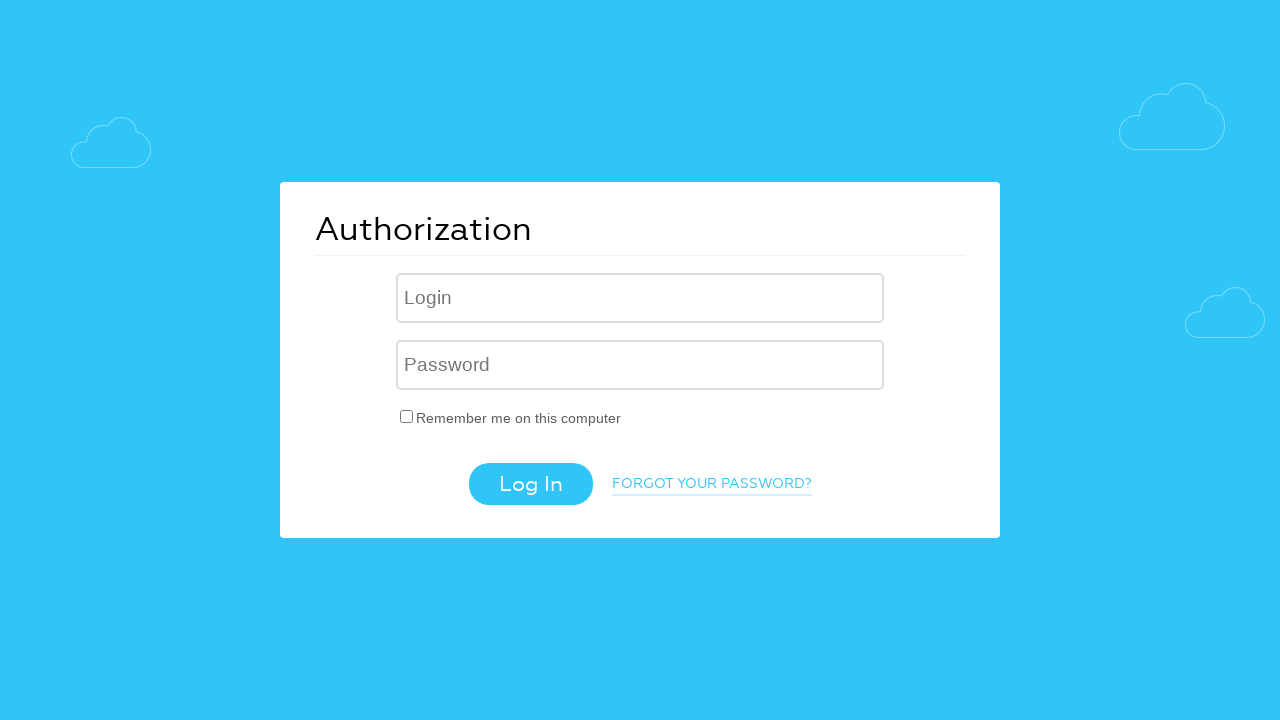

Verified 'Remember me' label text matches expected value
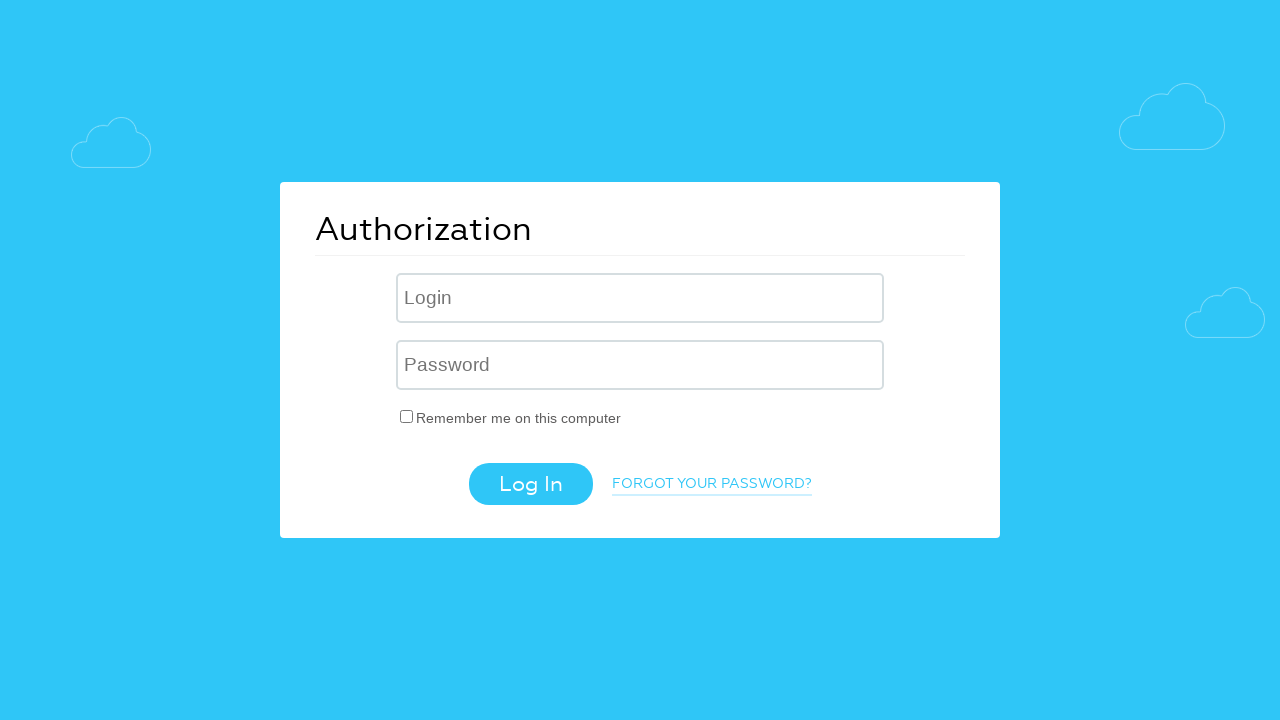

Located 'Forgot password' link element
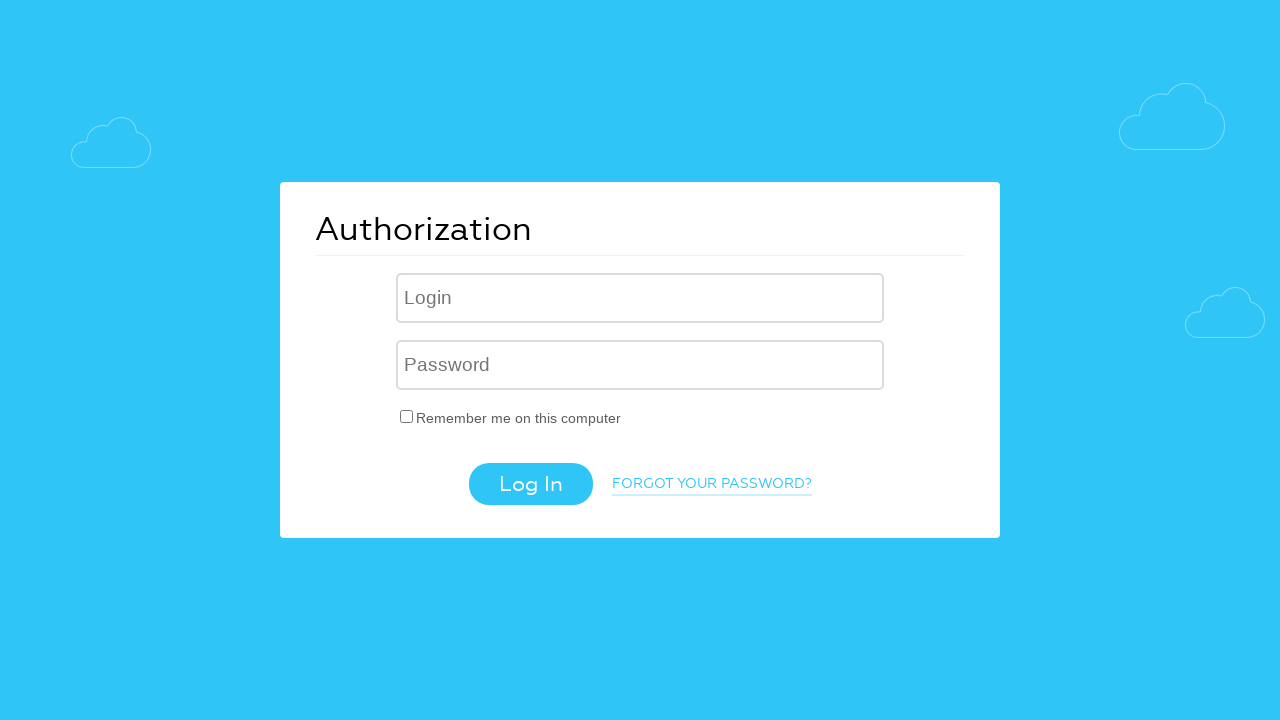

Retrieved text content from 'Forgot password' link
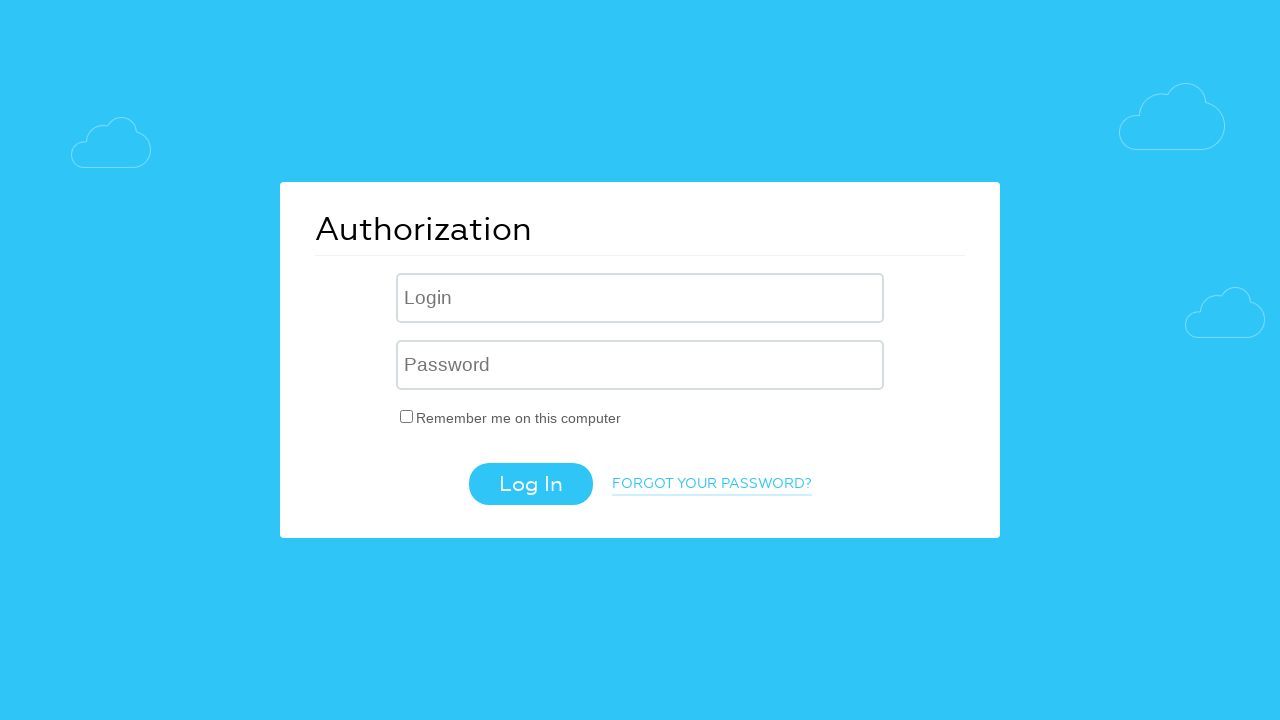

Verified 'Forgot password' link text matches expected value
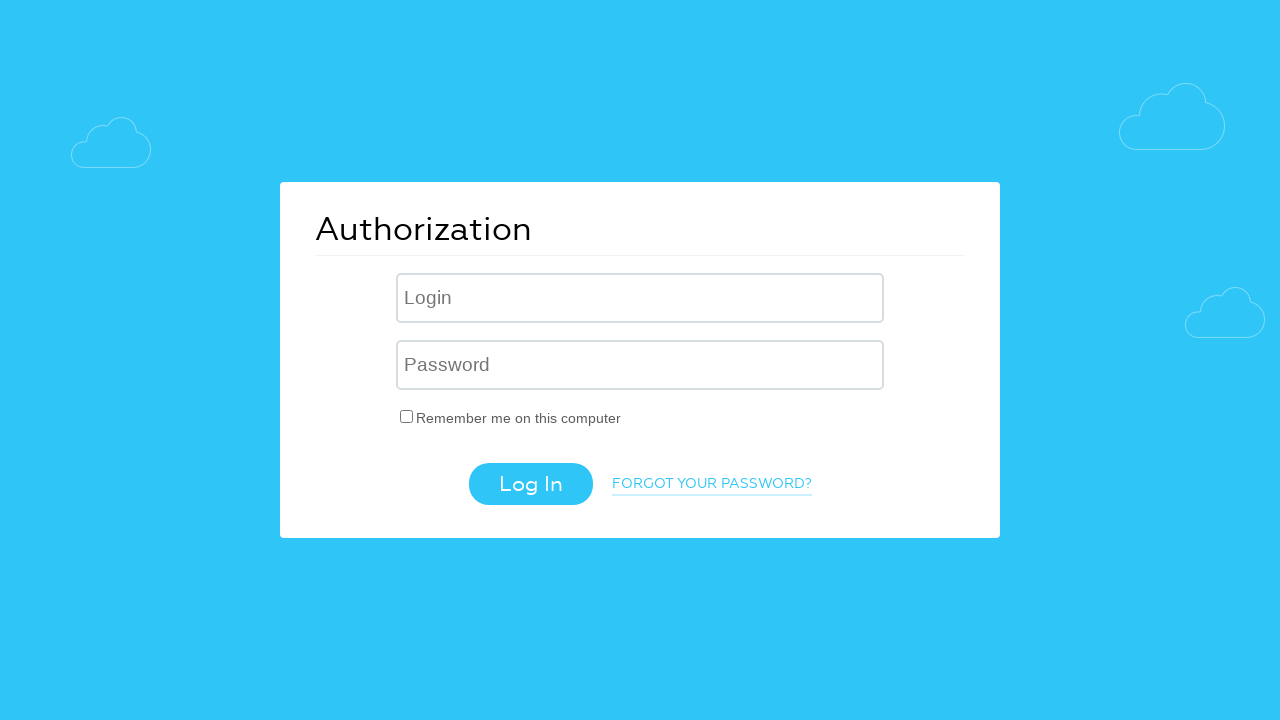

Retrieved href attribute from 'Forgot password' link
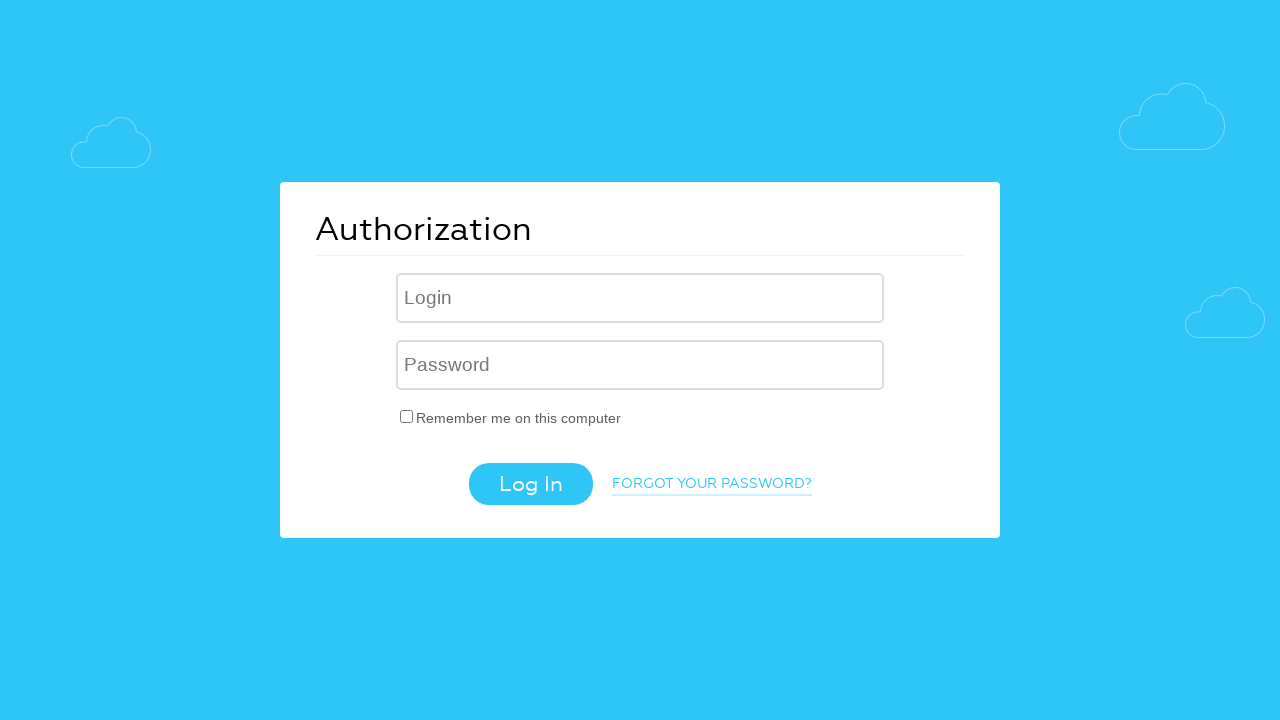

Verified 'Forgot password' link href contains 'forgot_password=yes' parameter
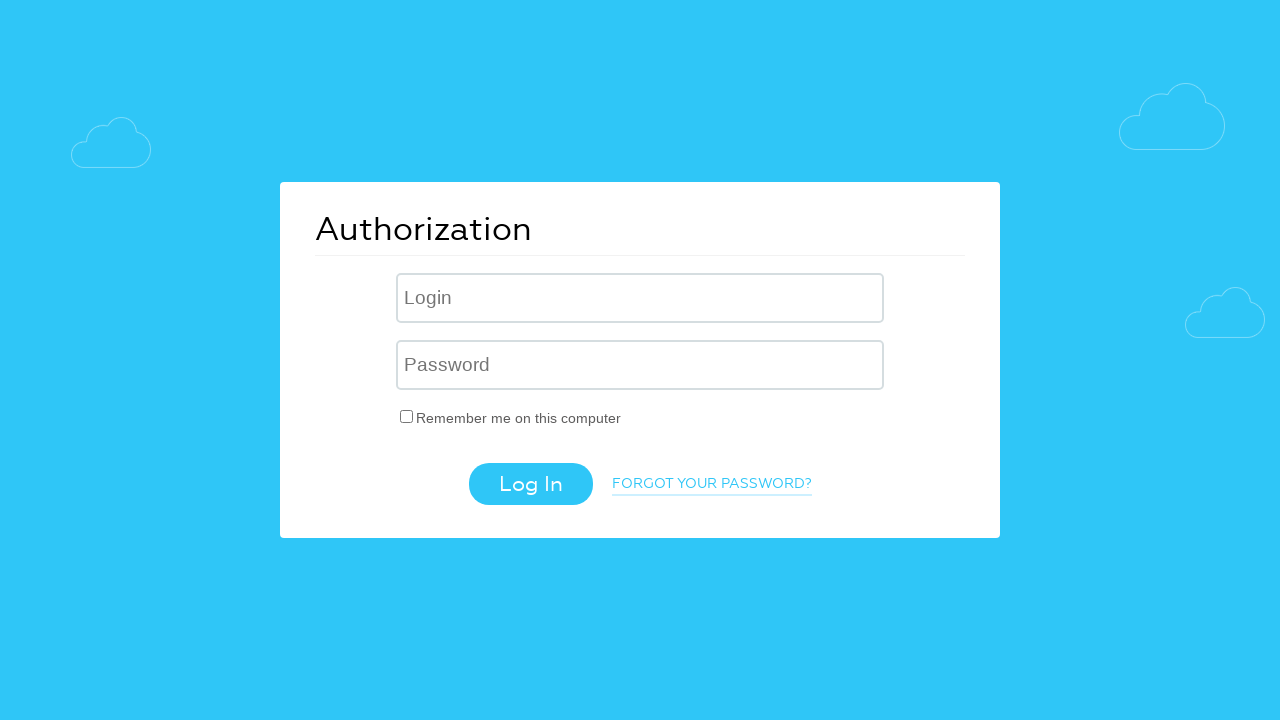

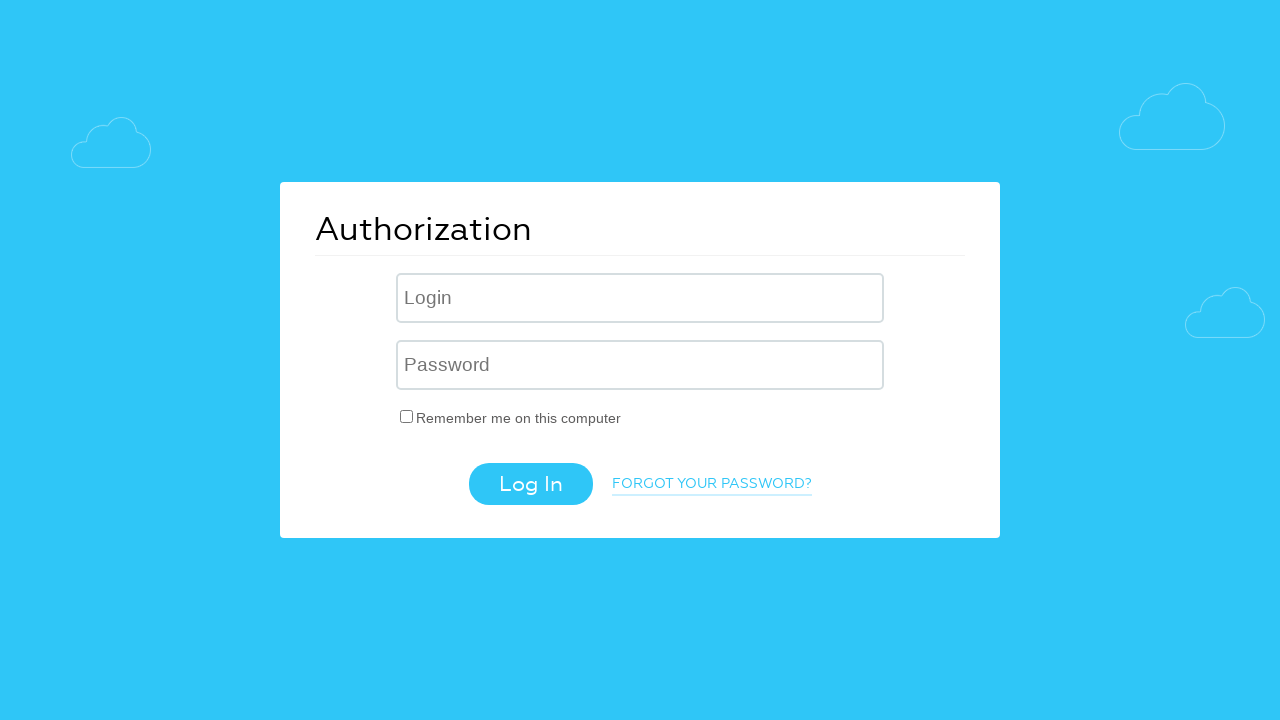